Tests drag and drop by offset action by dragging 'box A' element to a specific offset position

Starting URL: https://crossbrowsertesting.github.io/drag-and-drop

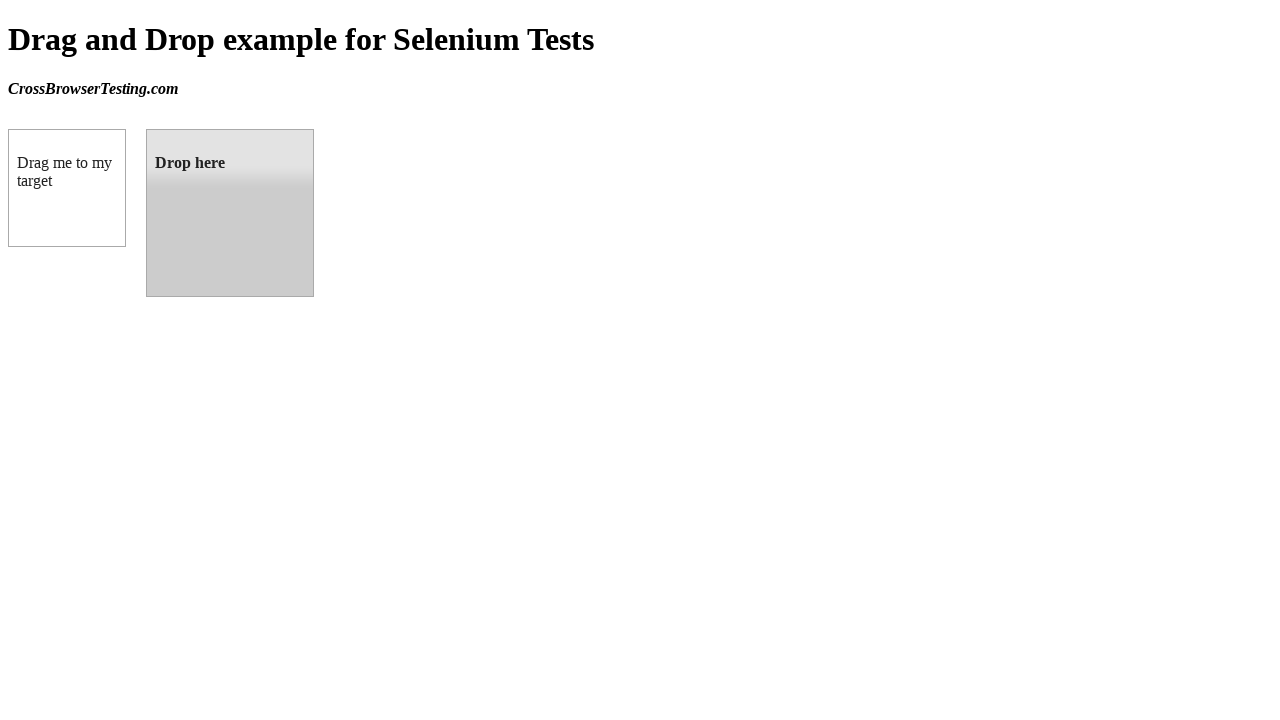

Located 'box A' (draggable element)
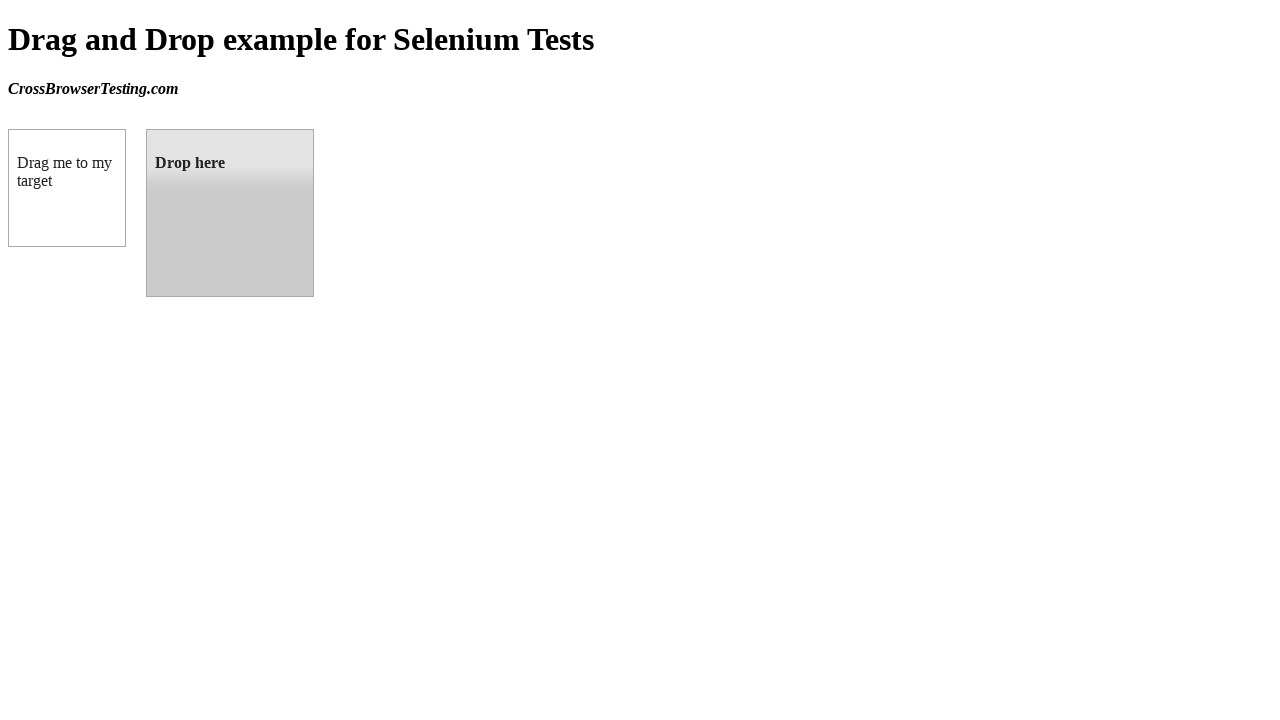

Located 'box B' (droppable target element)
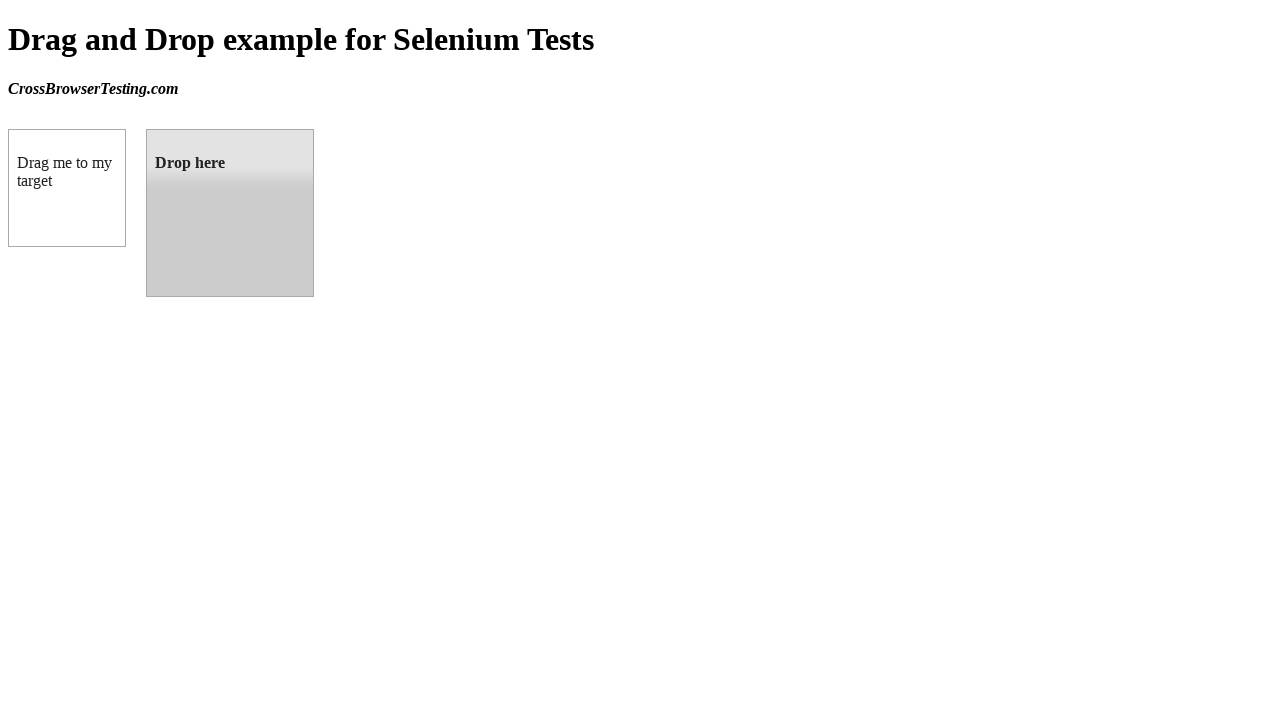

Calculated target element's center position for drop
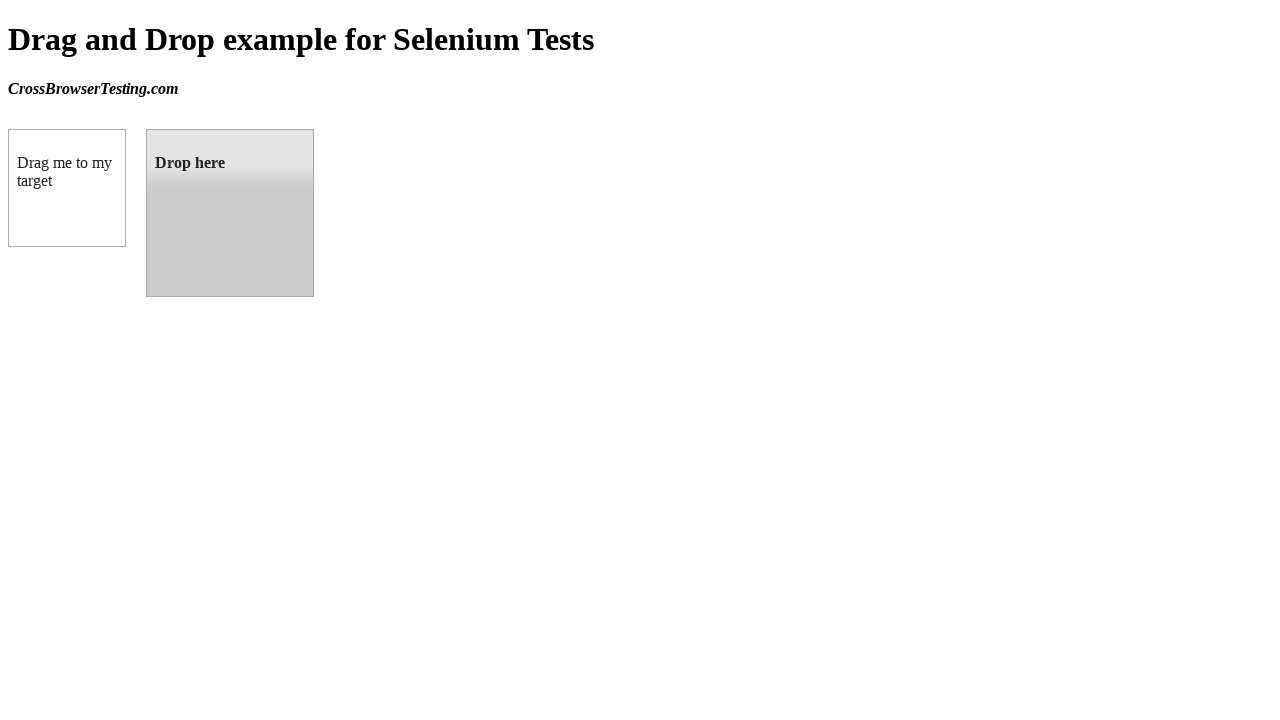

Moved mouse to center of 'box A' (source element) at (67, 188)
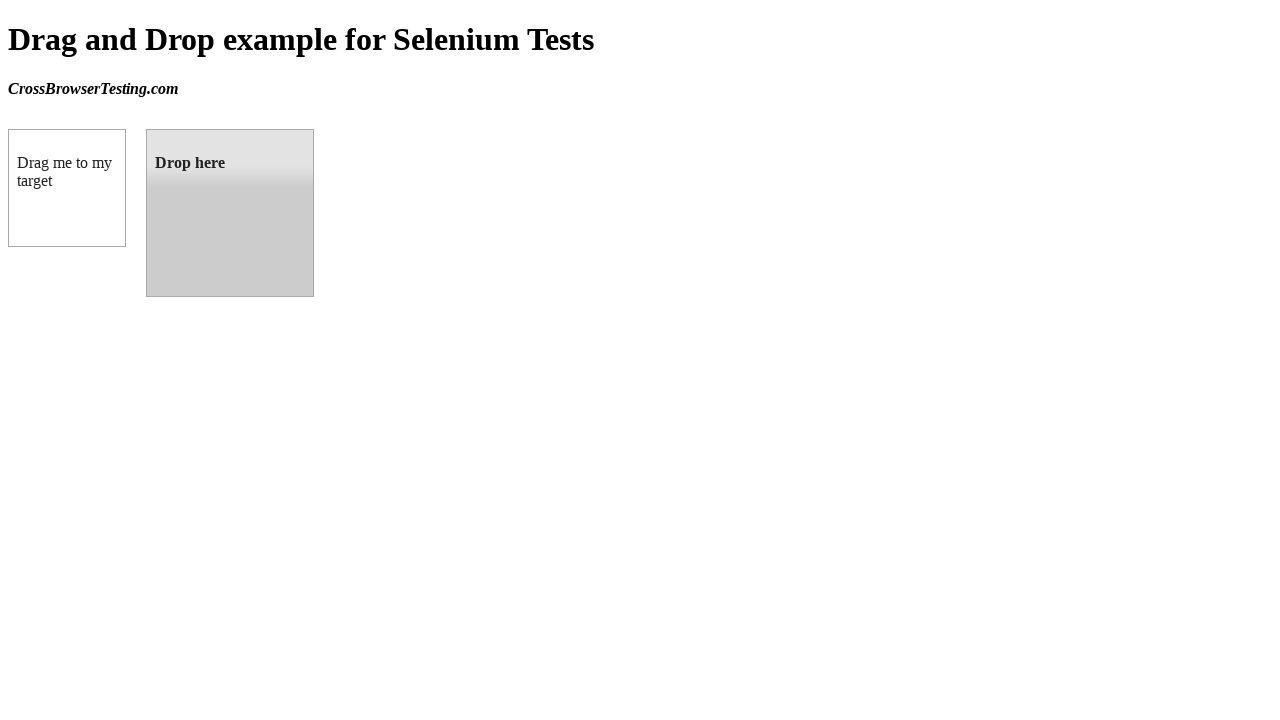

Pressed mouse button down on 'box A' at (67, 188)
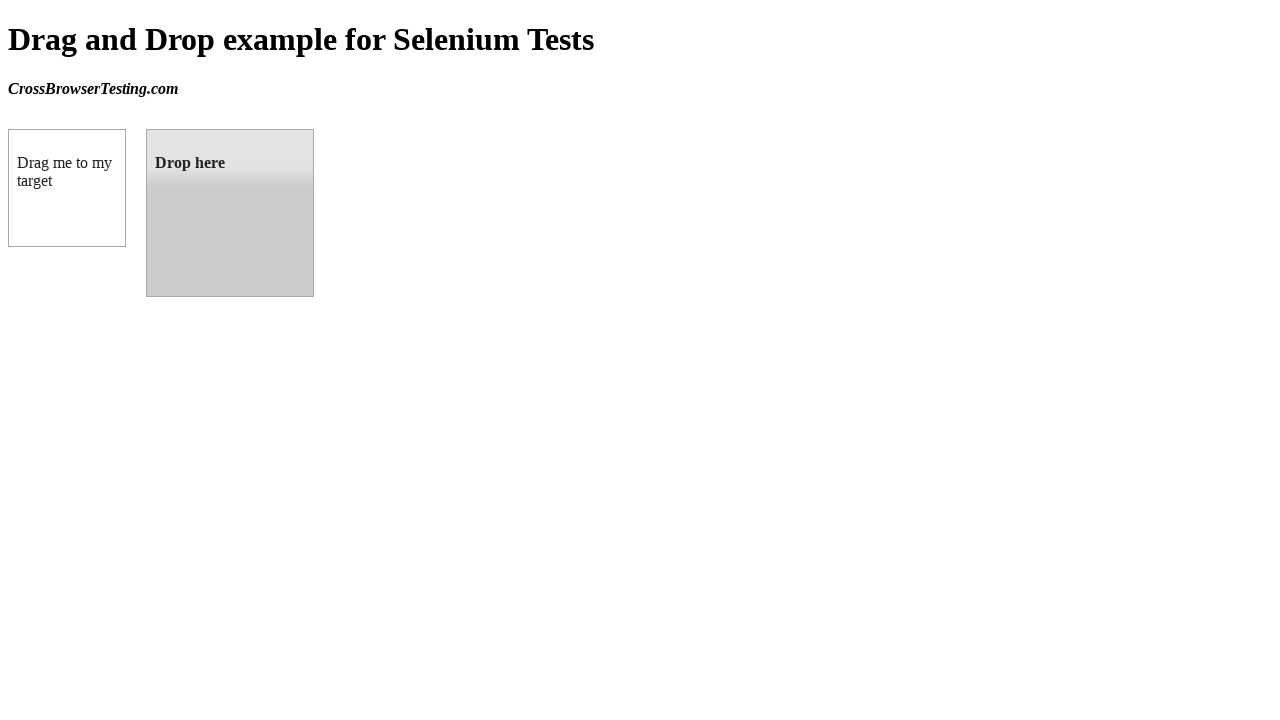

Dragged 'box A' to target position by offset at (230, 213)
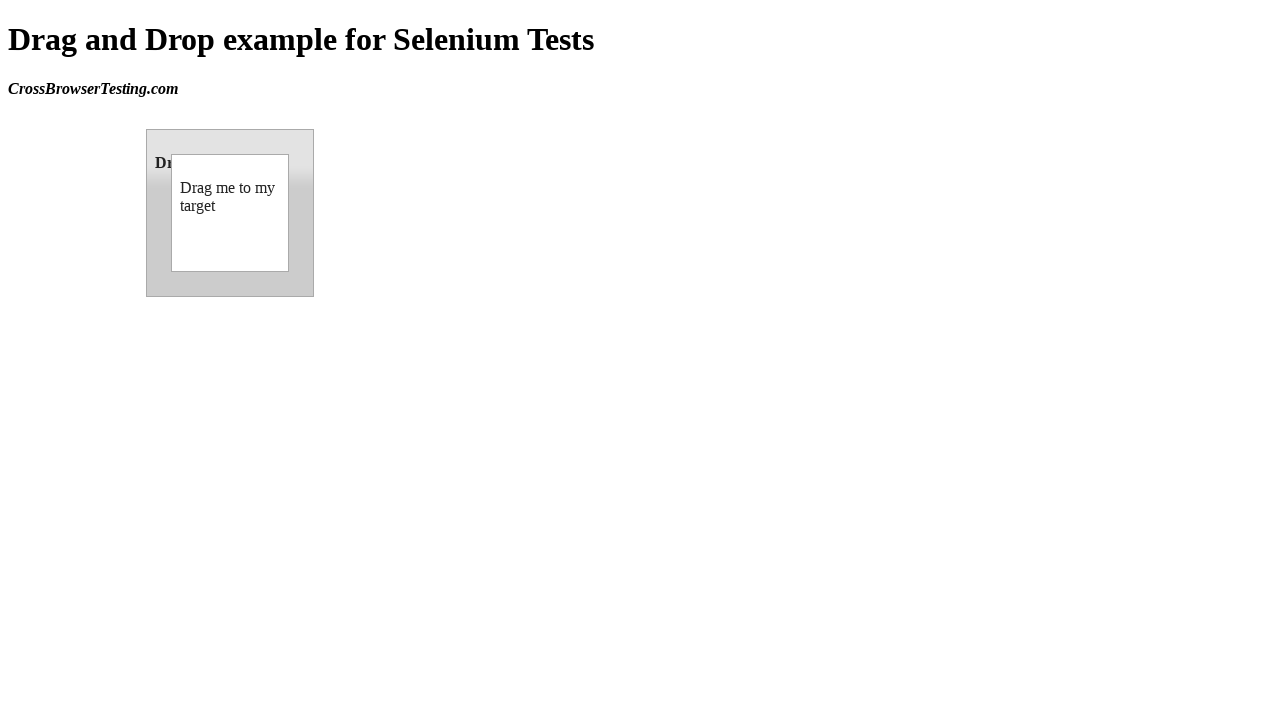

Released mouse button to complete drag and drop on 'box B' at (230, 213)
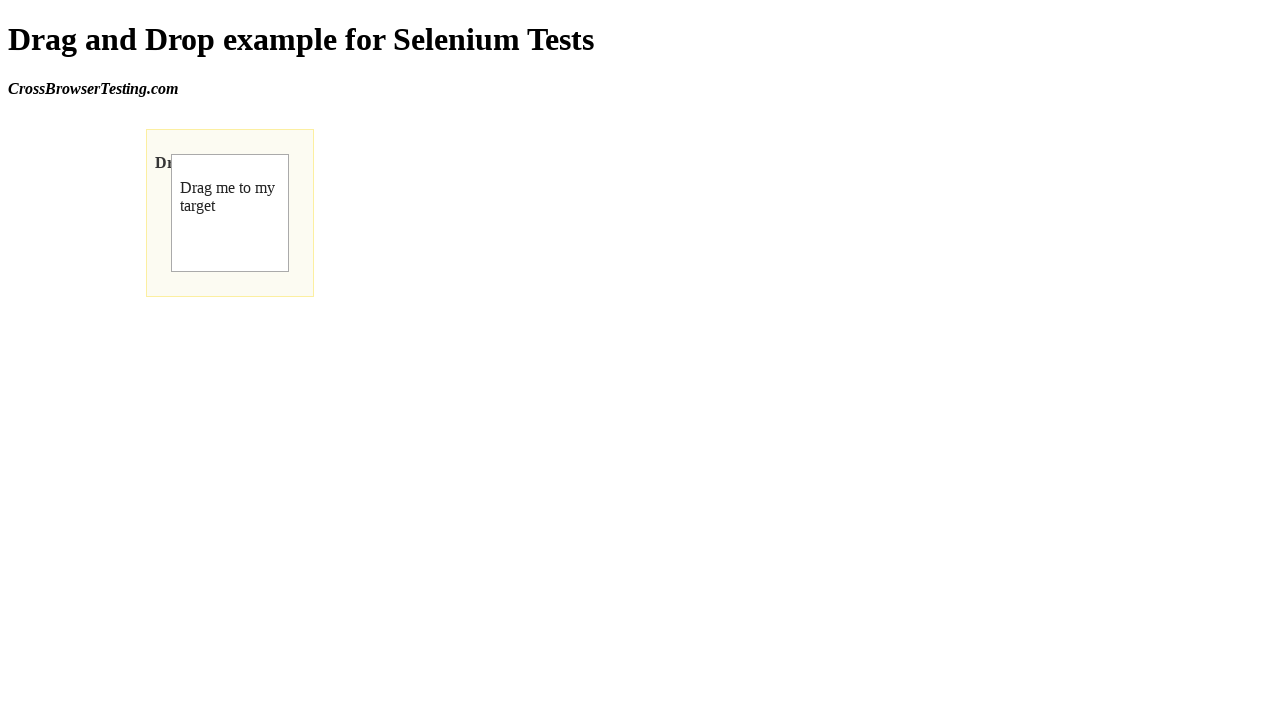

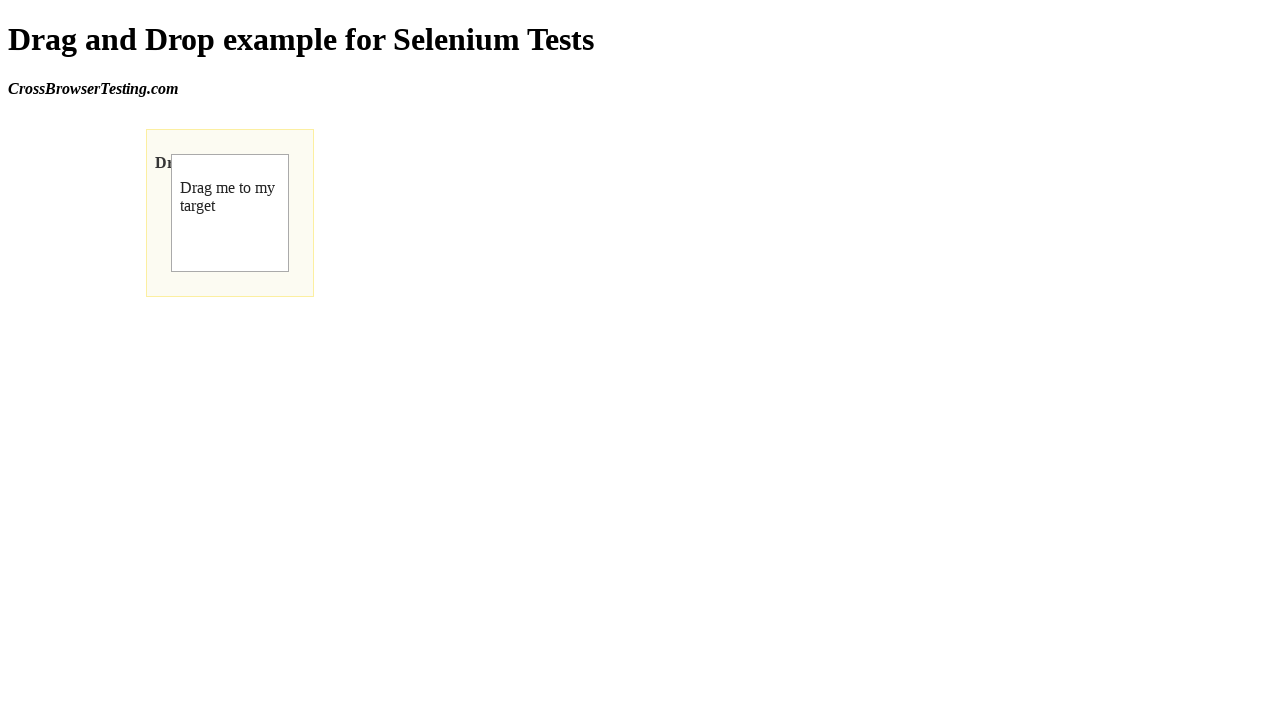